Tests text input field by entering text and verifying the value is correctly stored

Starting URL: https://www.selenium.dev/selenium/web/web-form.html

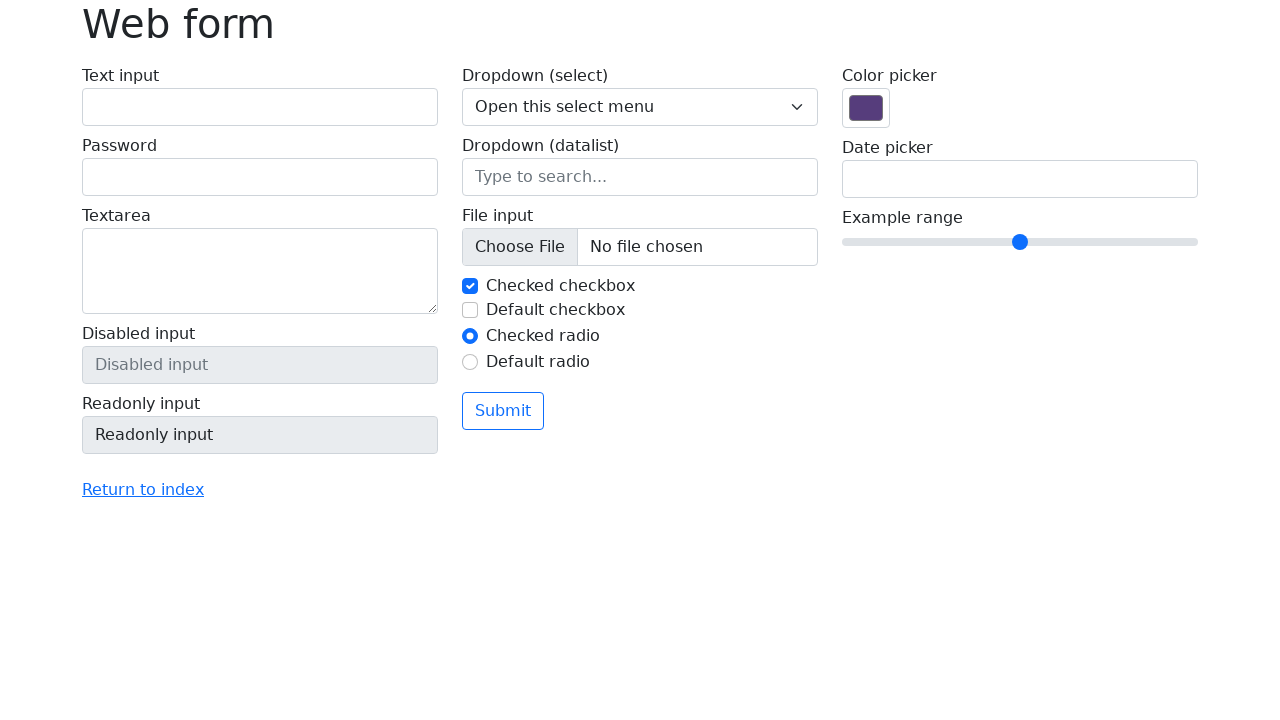

Navigated to web form test page
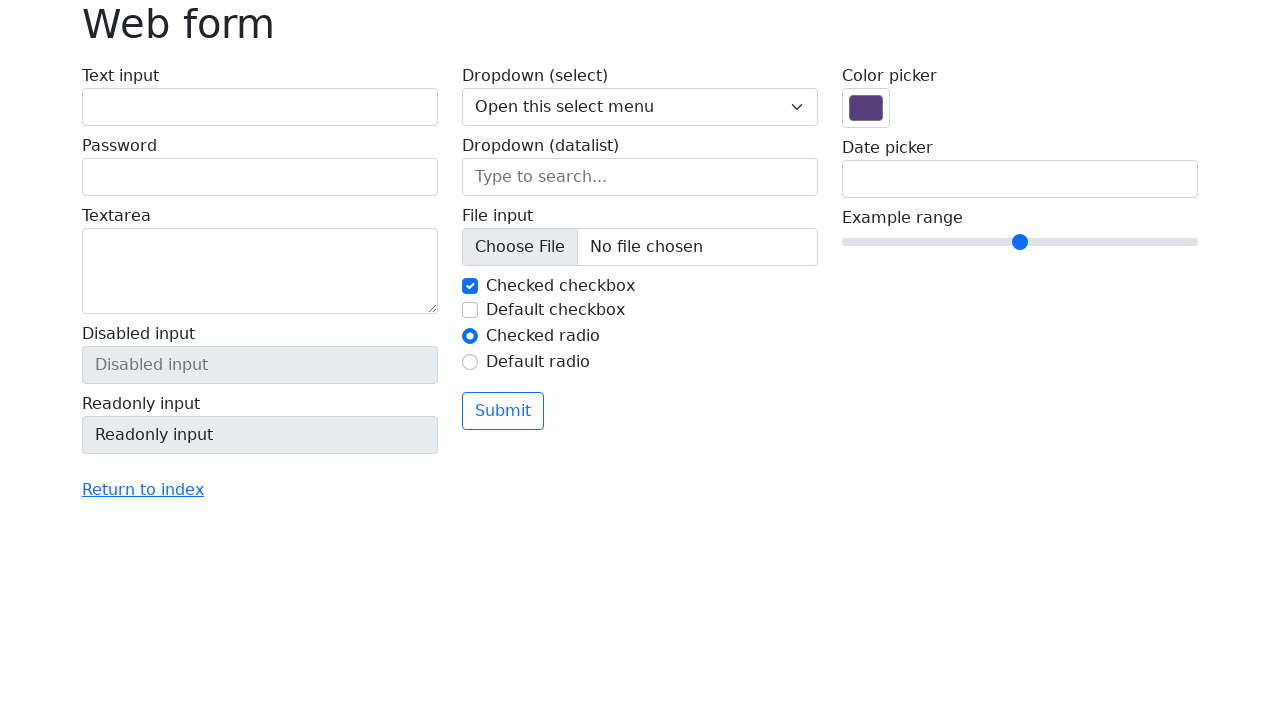

Filled text input field with 'Sample text input' on input[name='my-text']
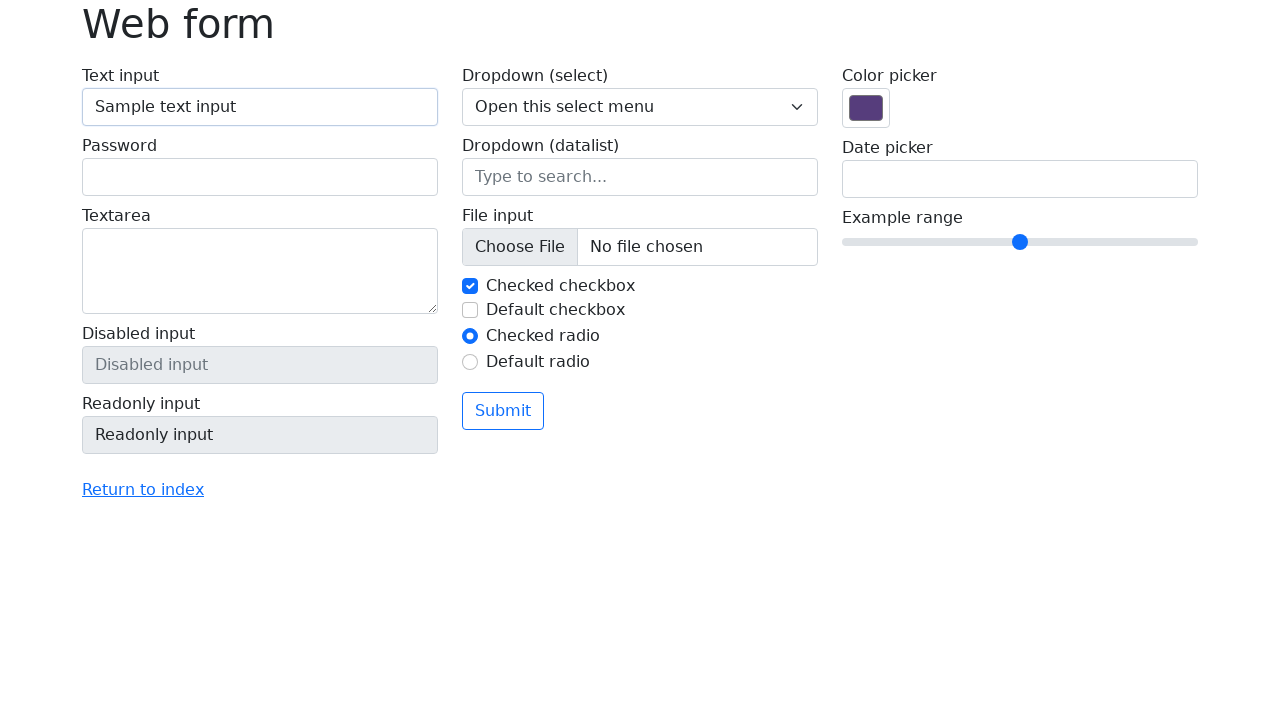

Verified text input field value matches entered text
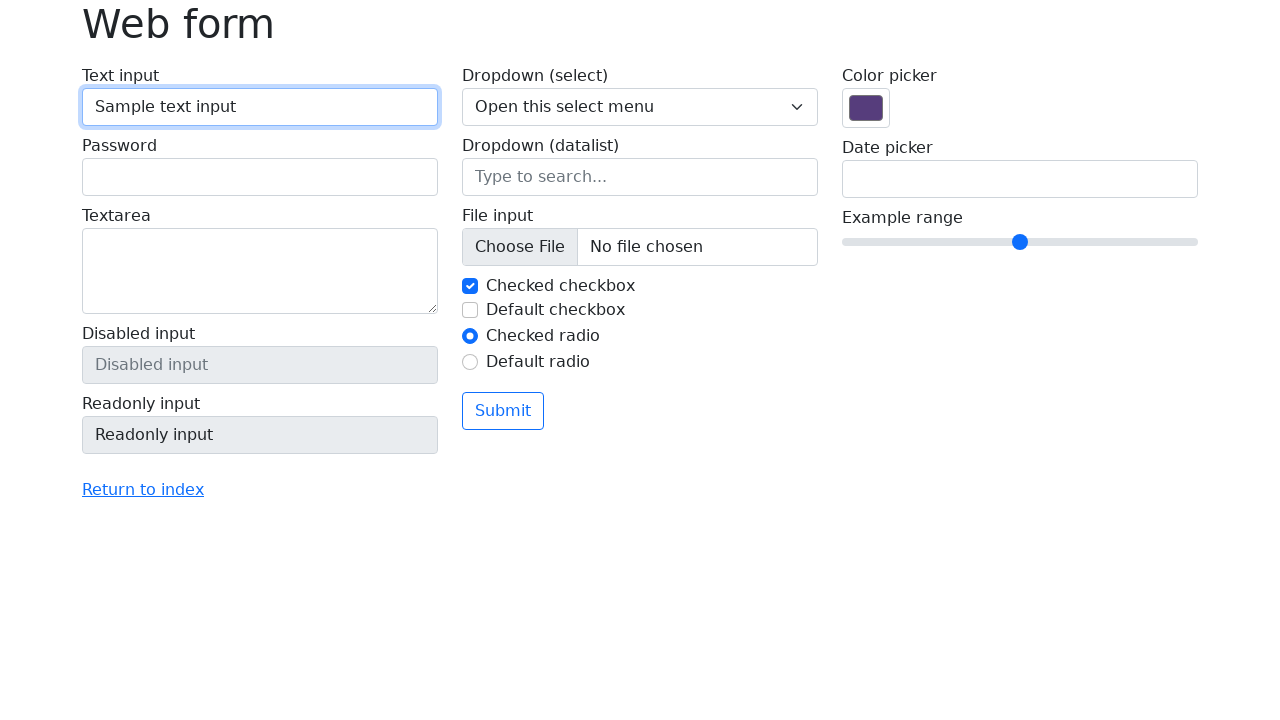

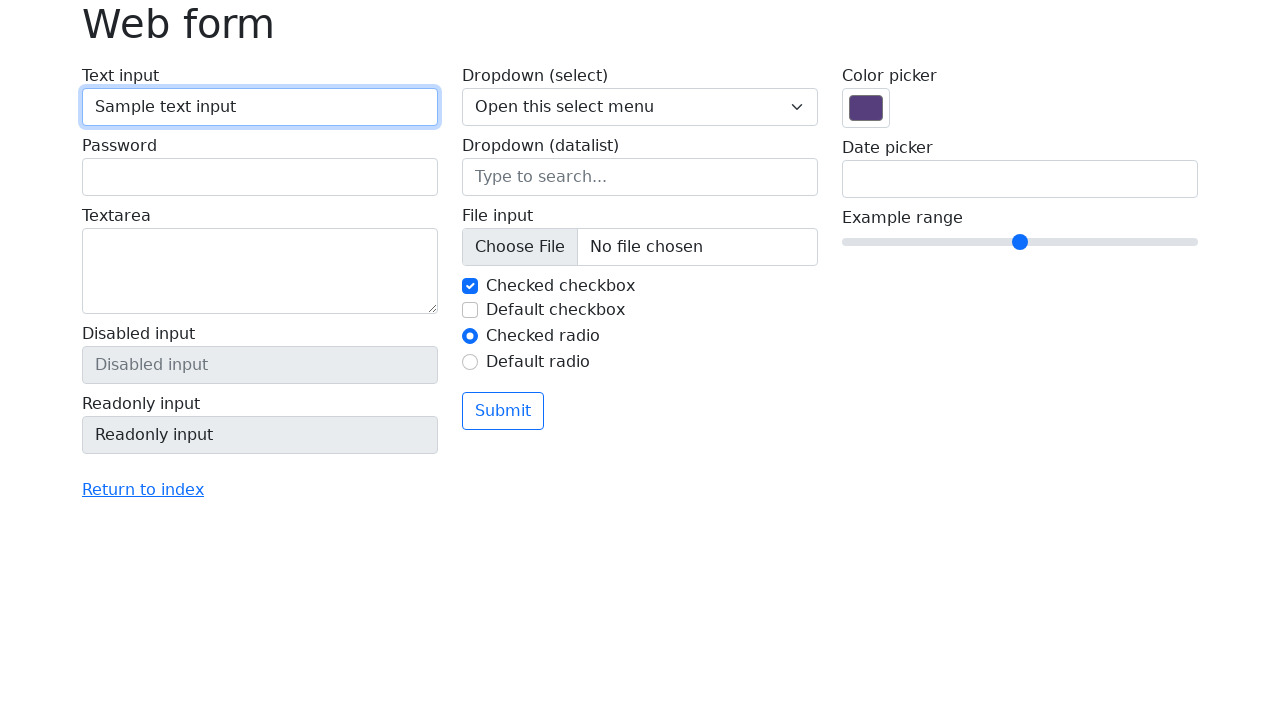